Tests the forgot password functionality by clicking the forgot password link, navigating to the reset page, filling in a username, and clicking the Reset Password button

Starting URL: https://opensource-demo.orangehrmlive.com/web/index.php/auth/login

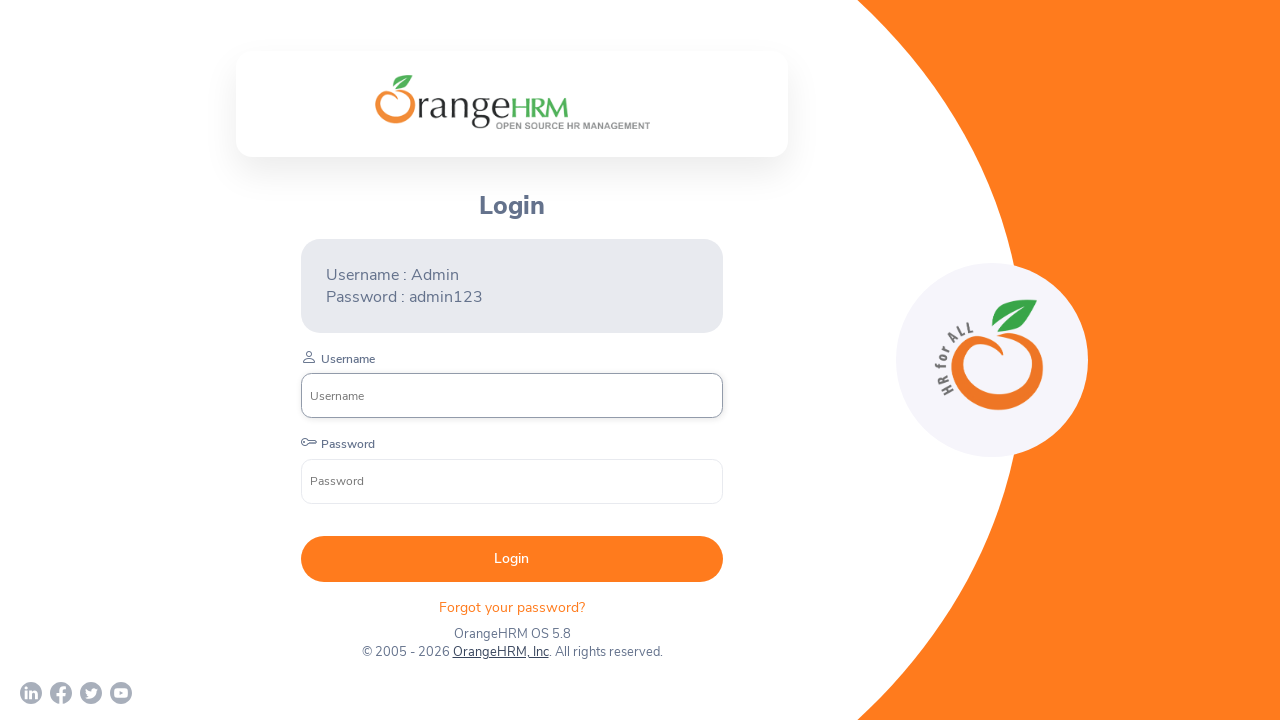

Clicked the forgot password link at (512, 607) on .orangehrm-login-forgot-header
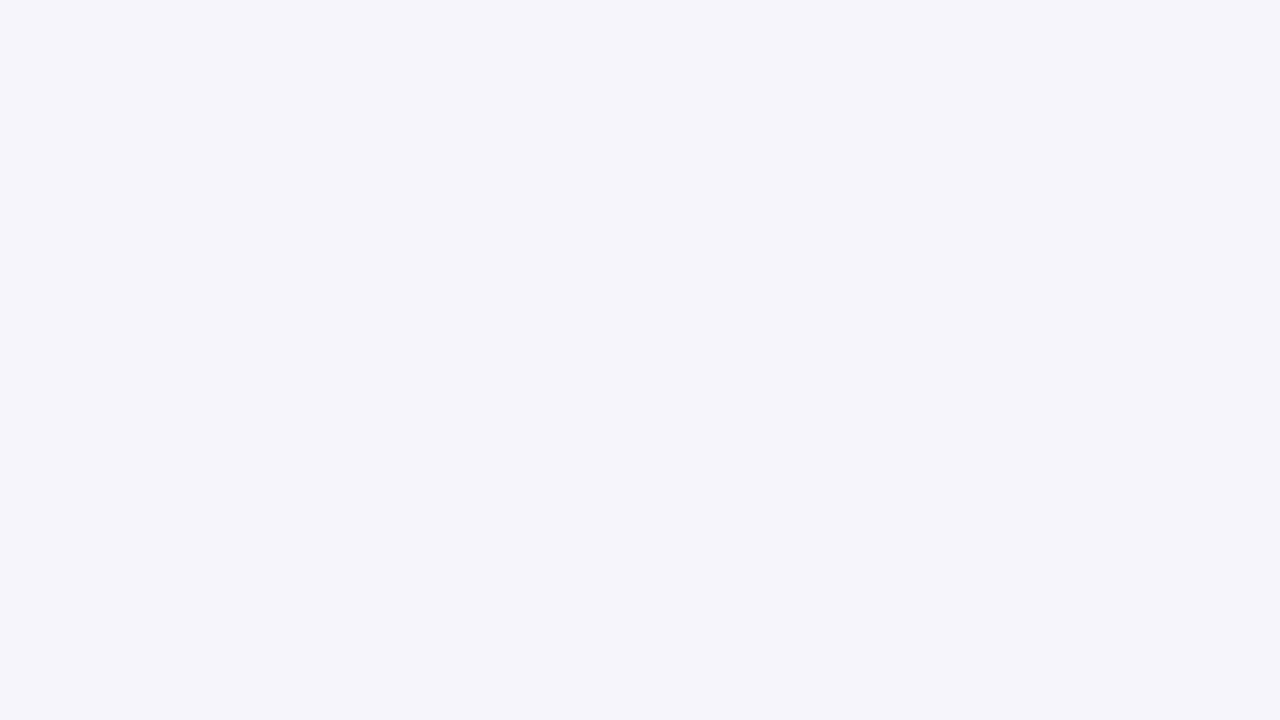

Navigated to reset password page
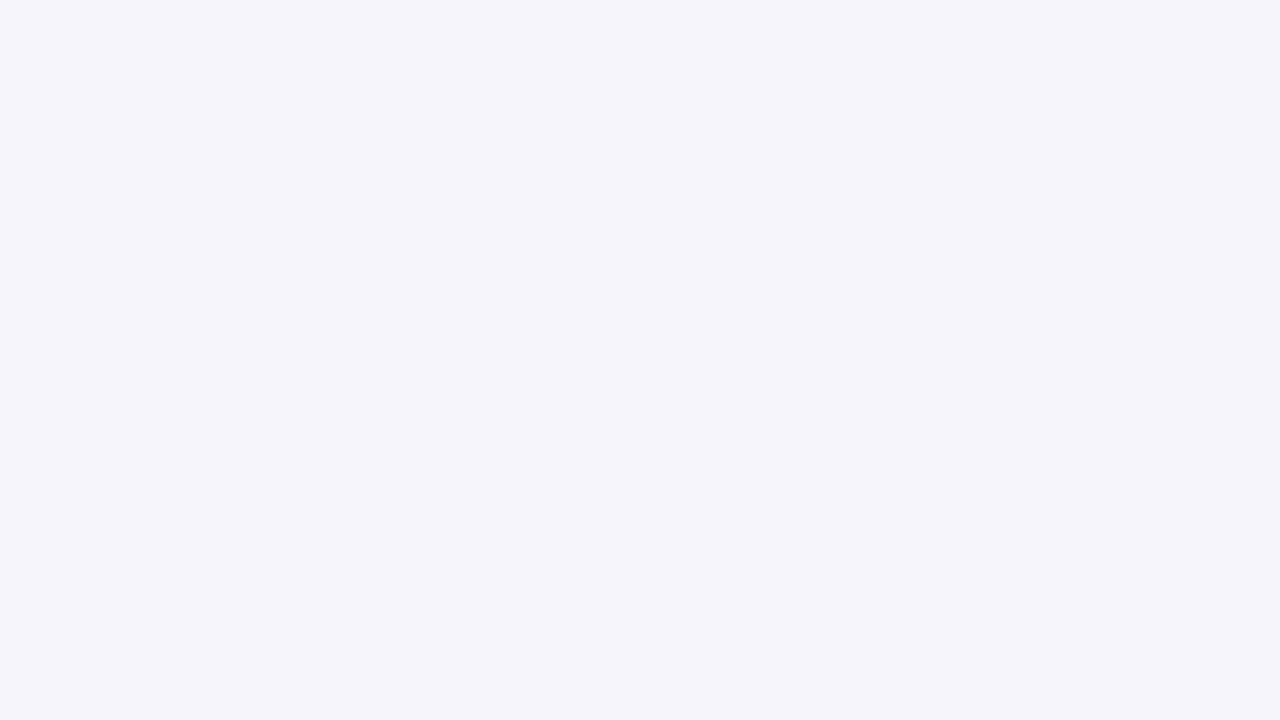

Filled username field with 'TestUser456' on internal:role=textbox[name="Username"i]
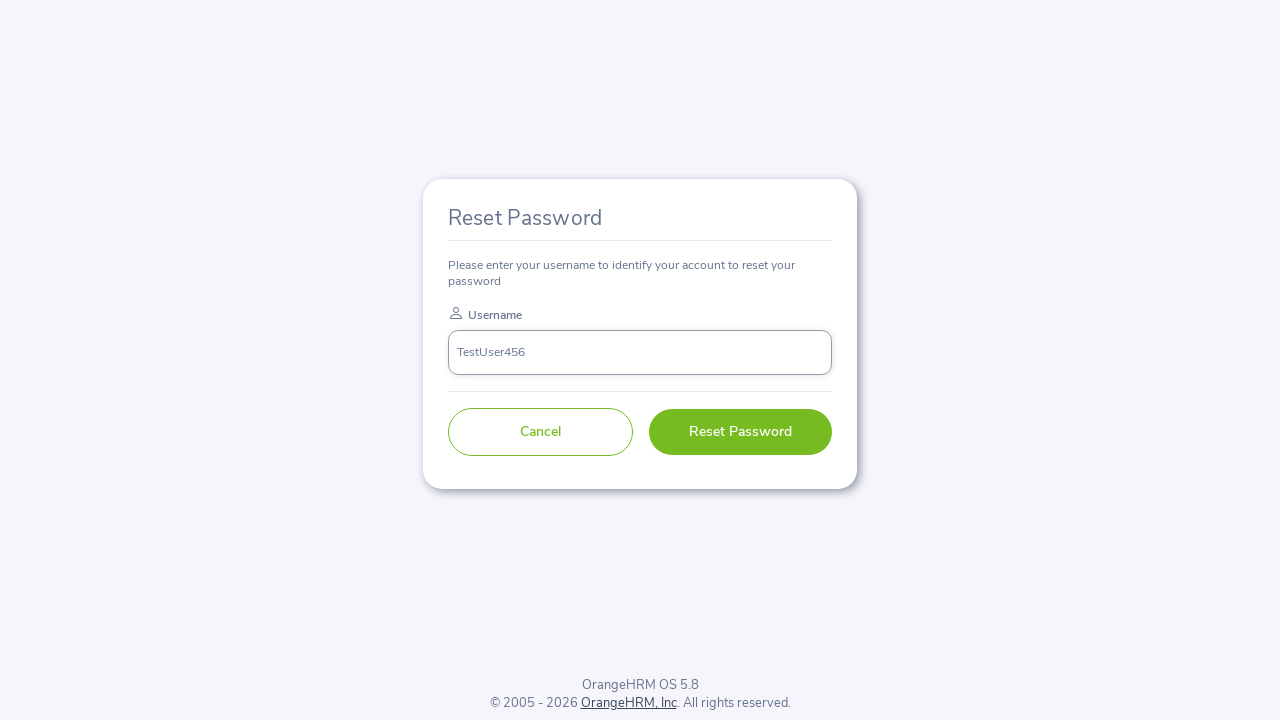

Clicked the Reset Password button at (740, 432) on internal:role=button[name="Reset Password"i]
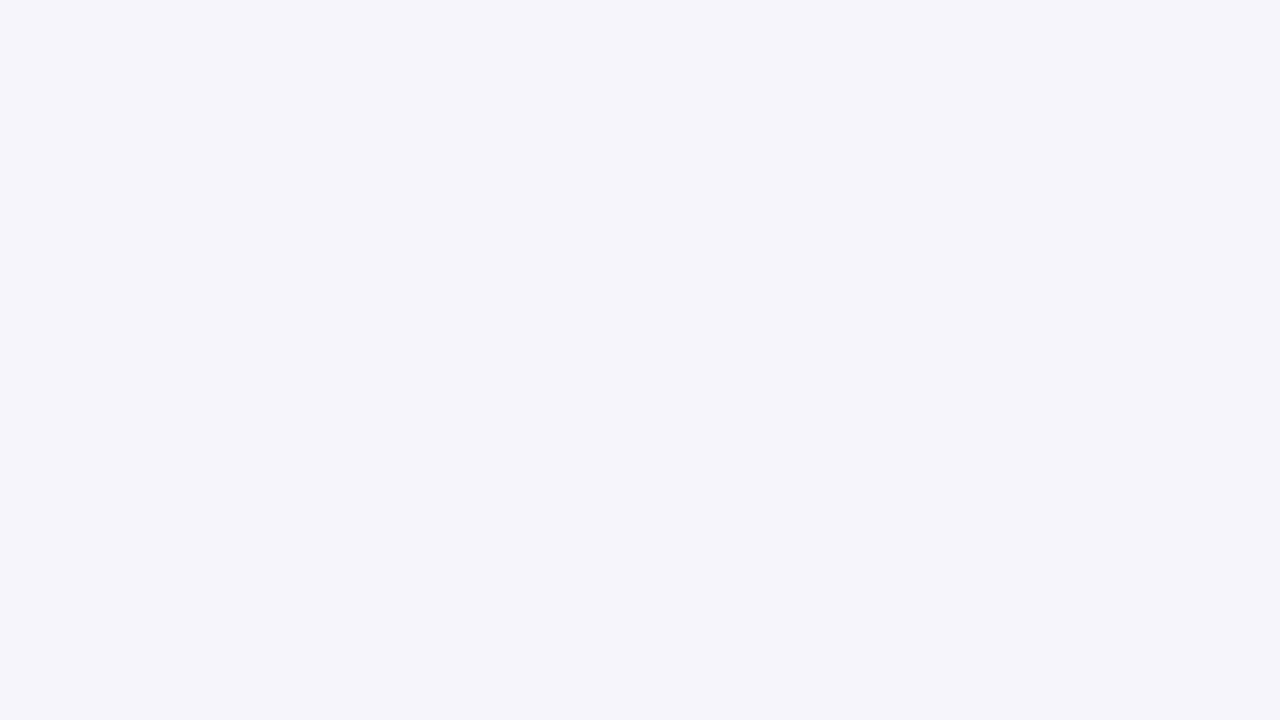

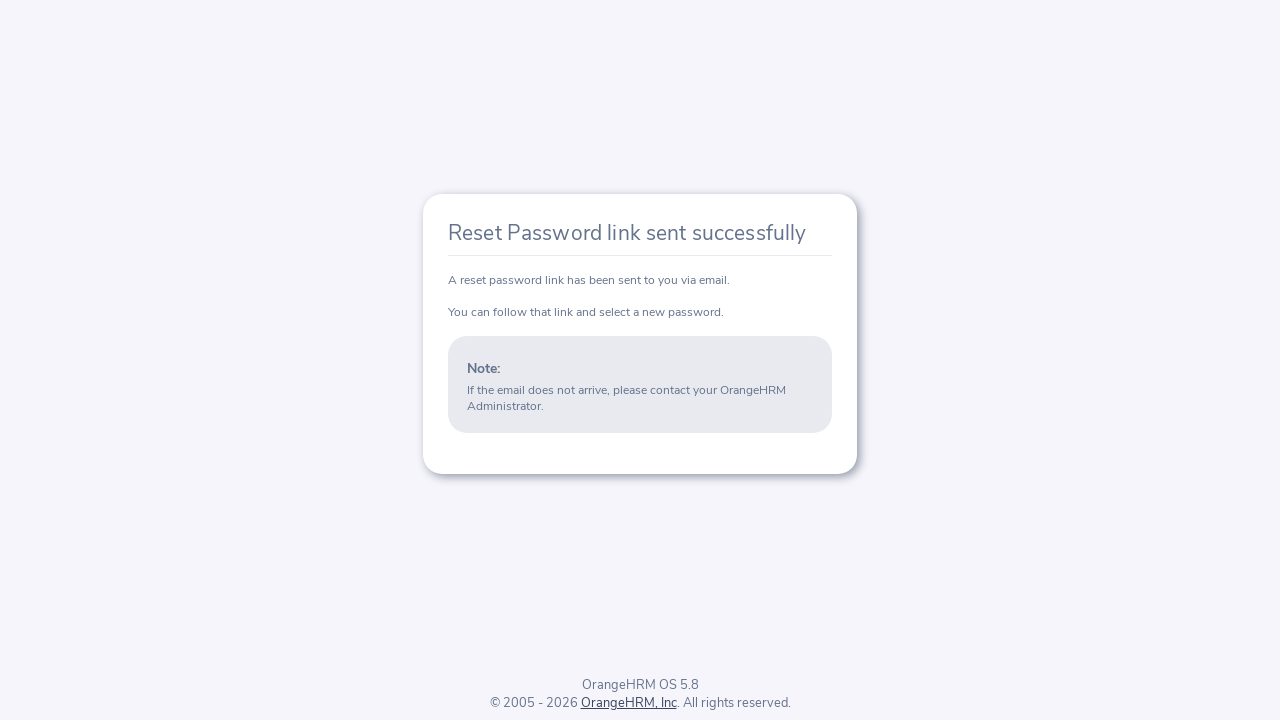